Tests JavaScript Alert functionality by navigating to the alerts page and clicking the JS Alert button

Starting URL: https://the-internet.herokuapp.com/javascript_alerts

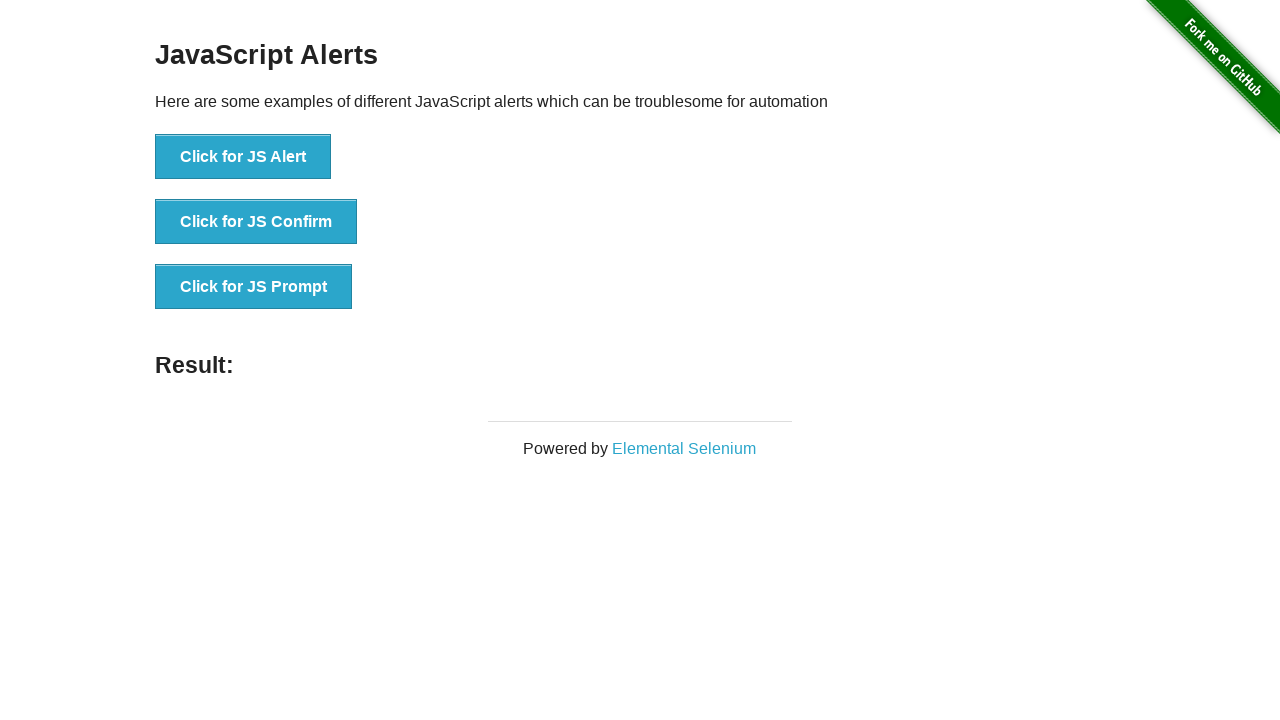

Clicked the JS Alert button at (243, 157) on xpath=//*[text()='Click for JS Alert']
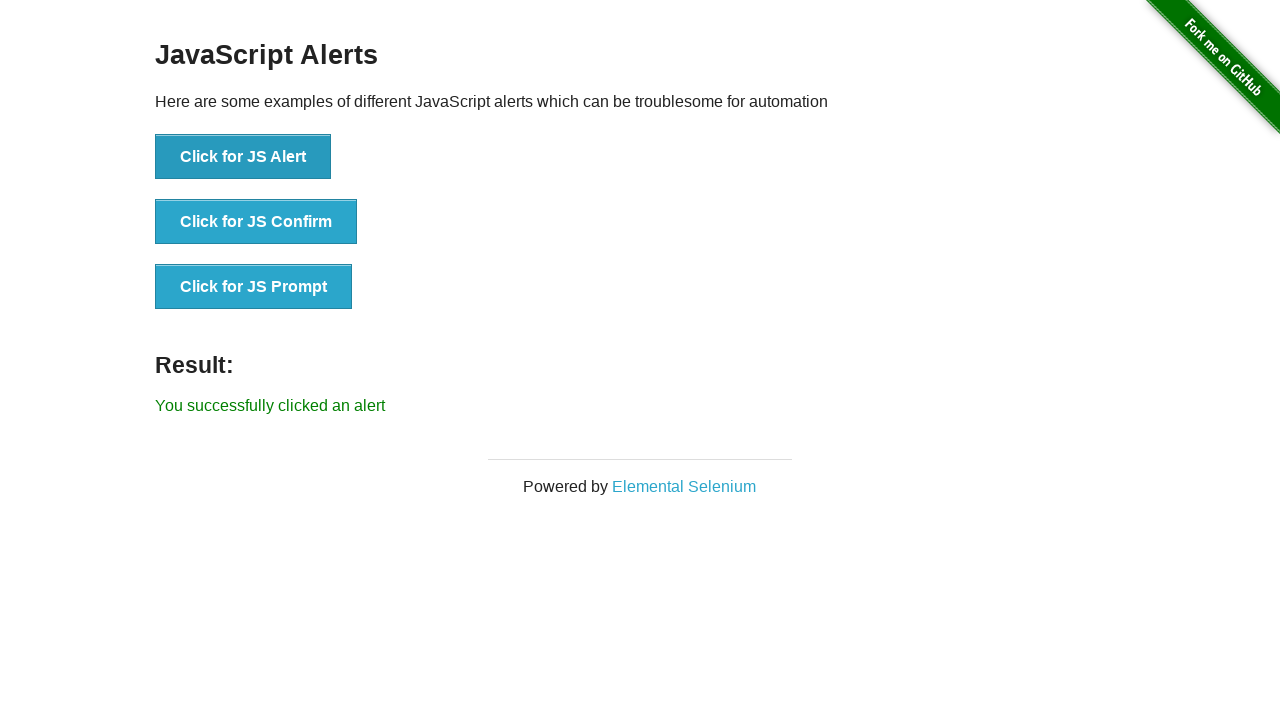

Set up dialog handler to accept alerts
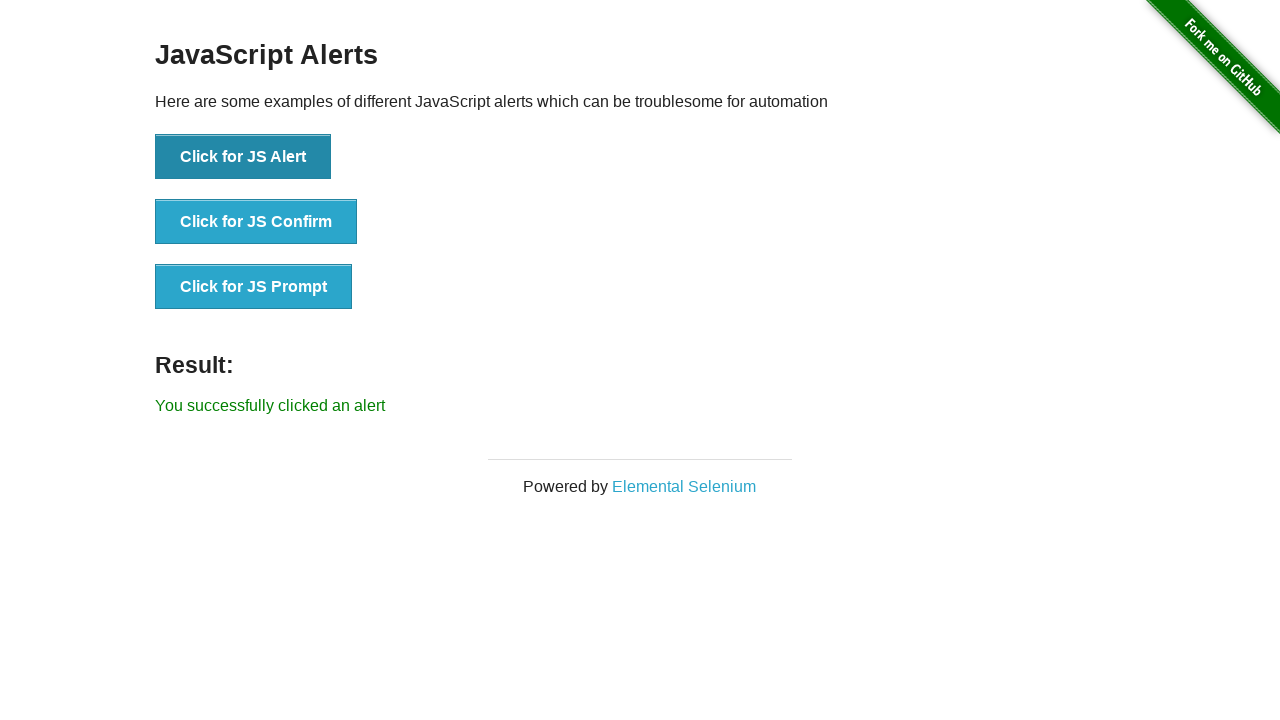

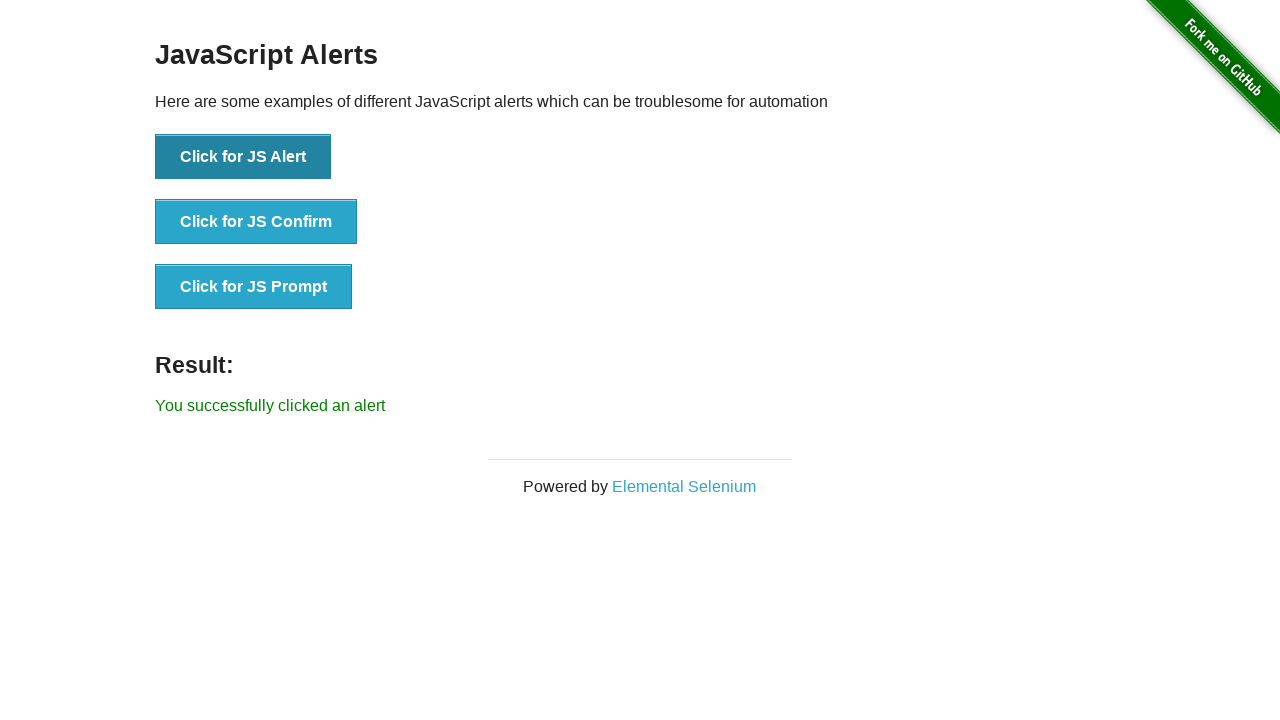